Navigates to a Selenium course content page, clicks on a title element, and then clicks on an Interview Questions link to access interview question content.

Starting URL: http://greenstech.in/selenium-course-content.html

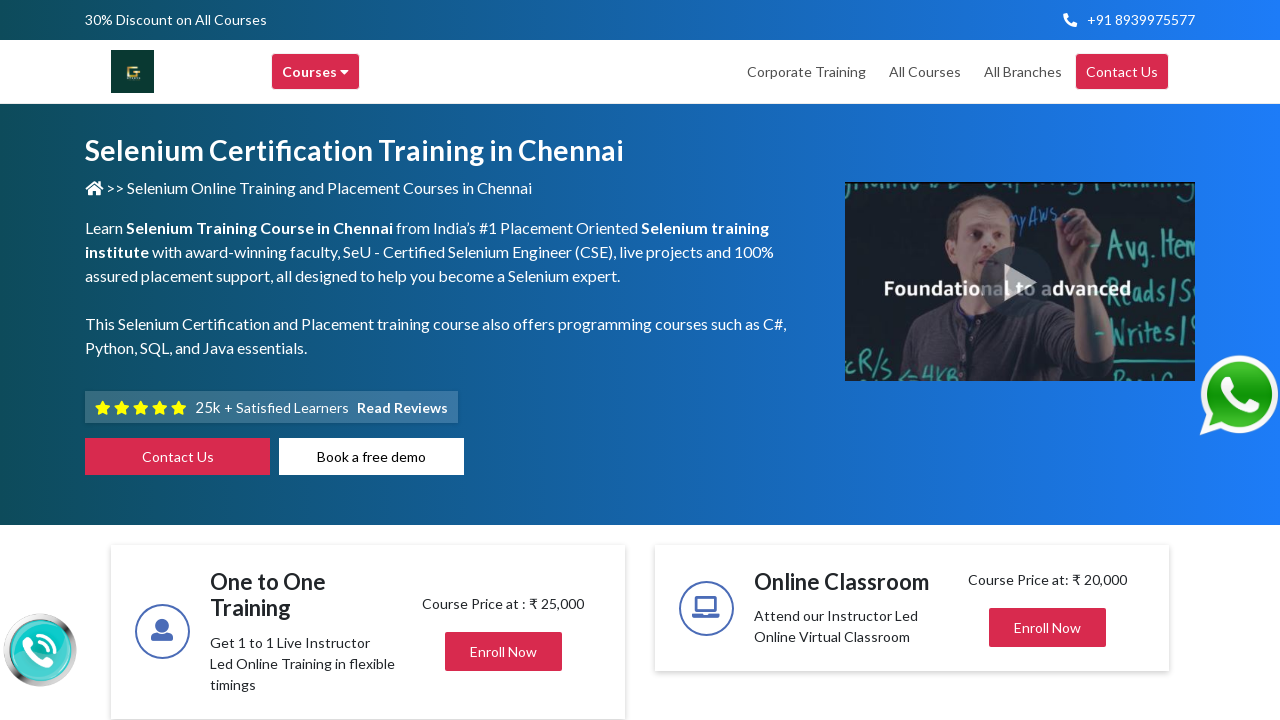

Set viewport size to 1920x1080
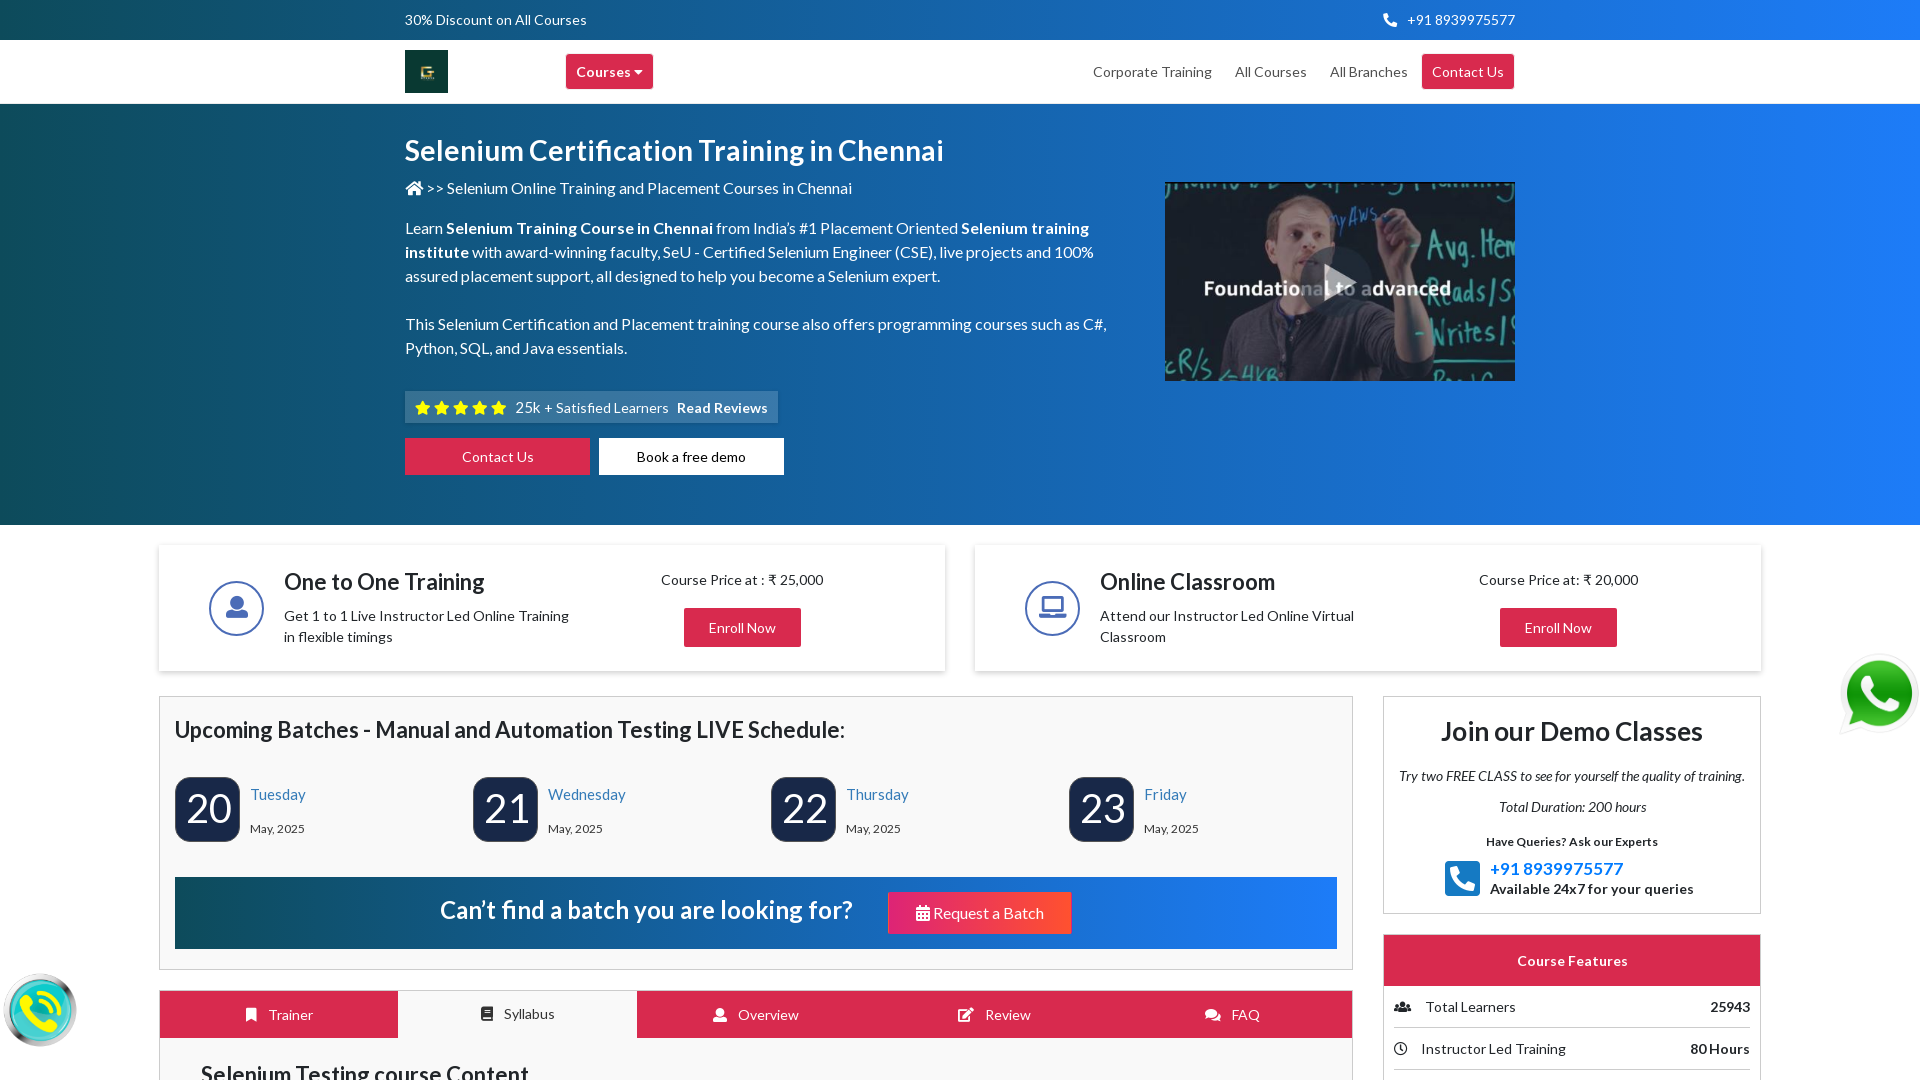

Clicked on the title element at (1480, 540) on xpath=//h2[@class='title mb-0 center']
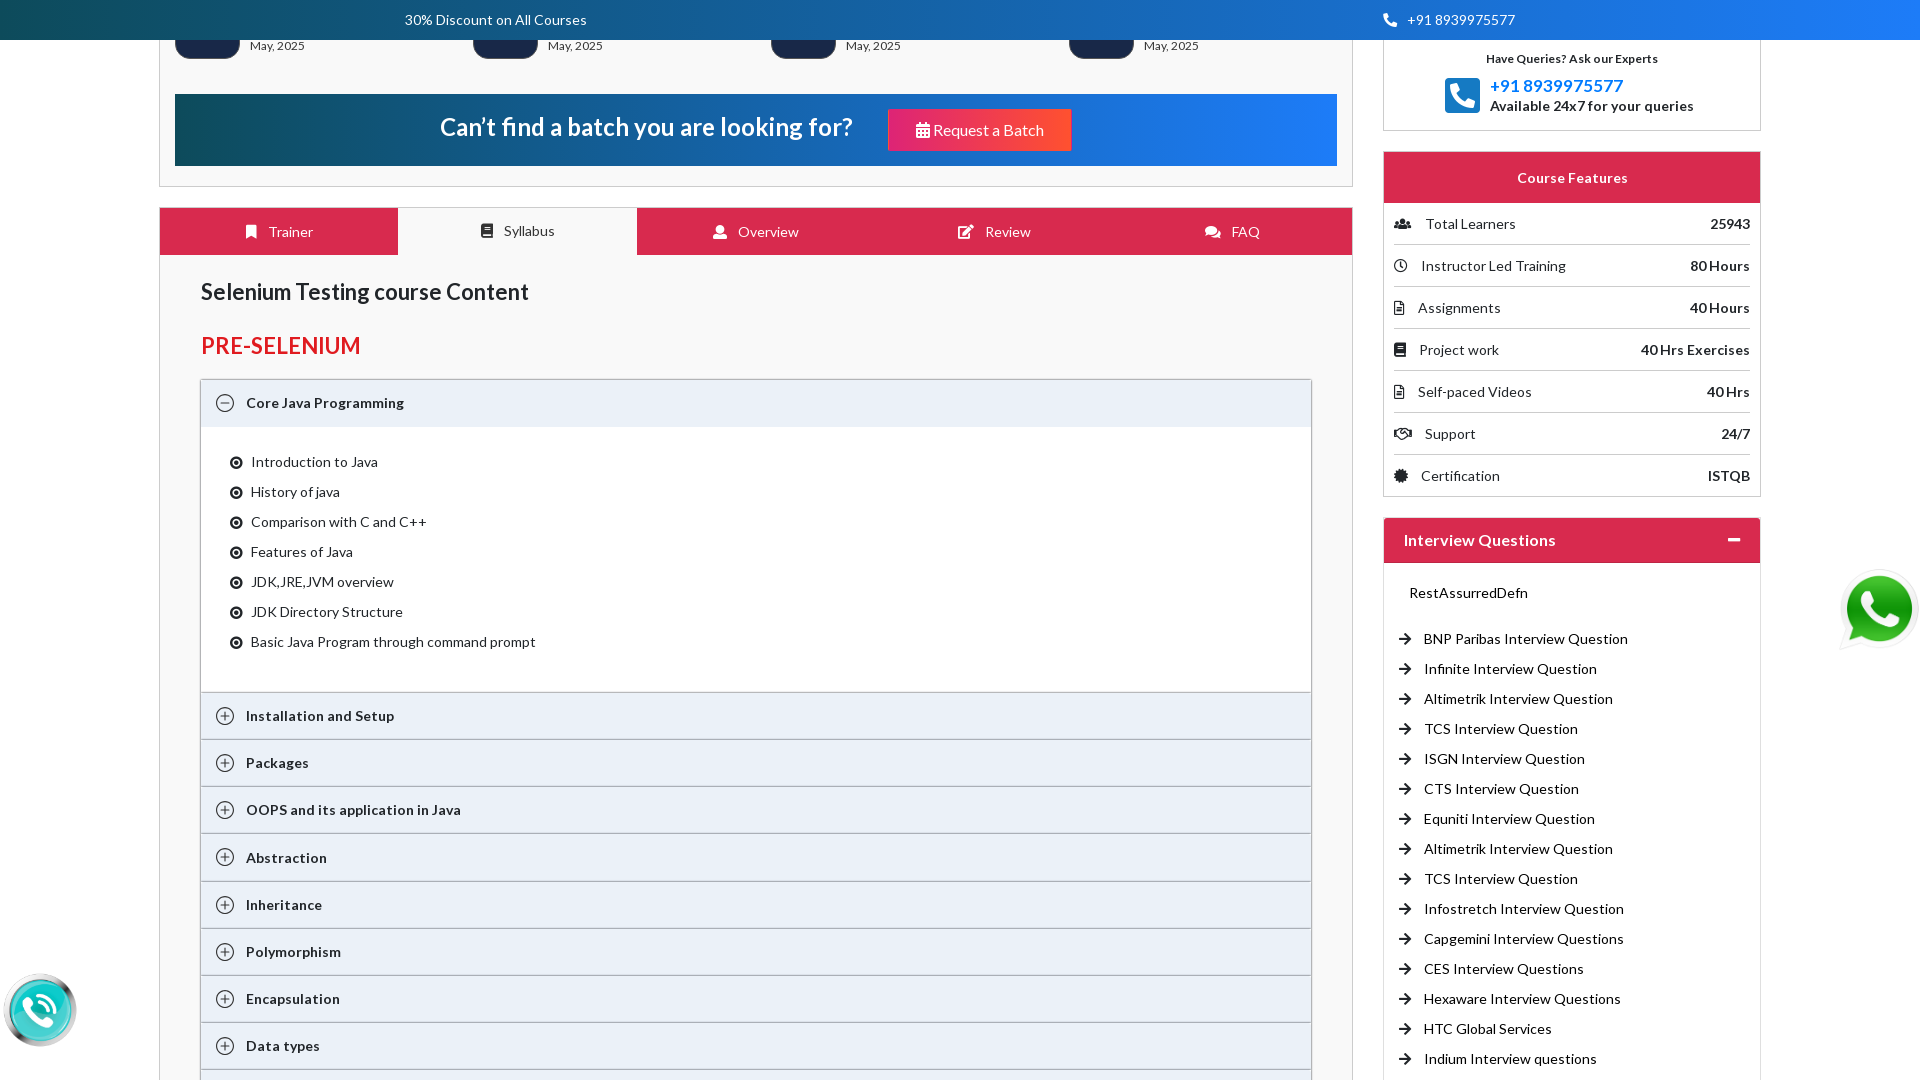

Waited 500ms for animations/transitions
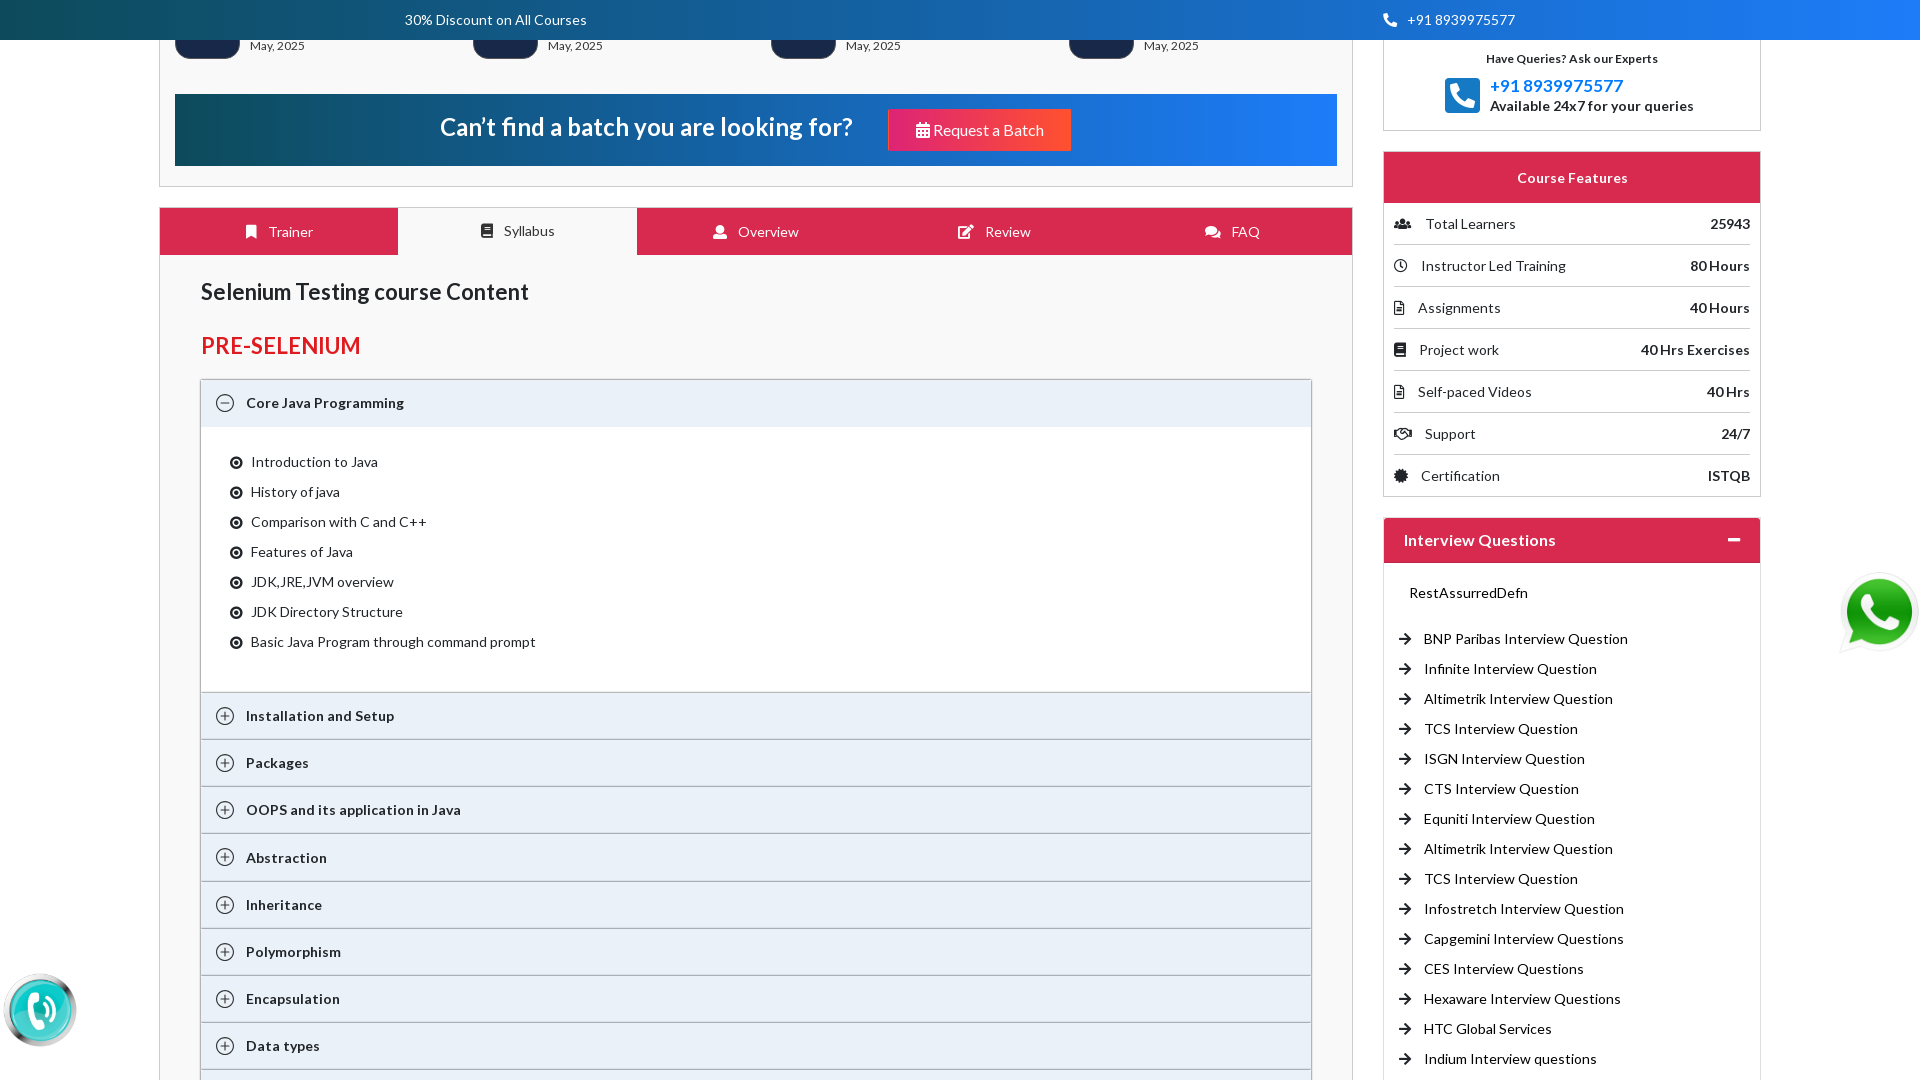

Clicked on the 6th Interview Questions link at (1502, 788) on (//a[@title='Interview Questions'])[6]
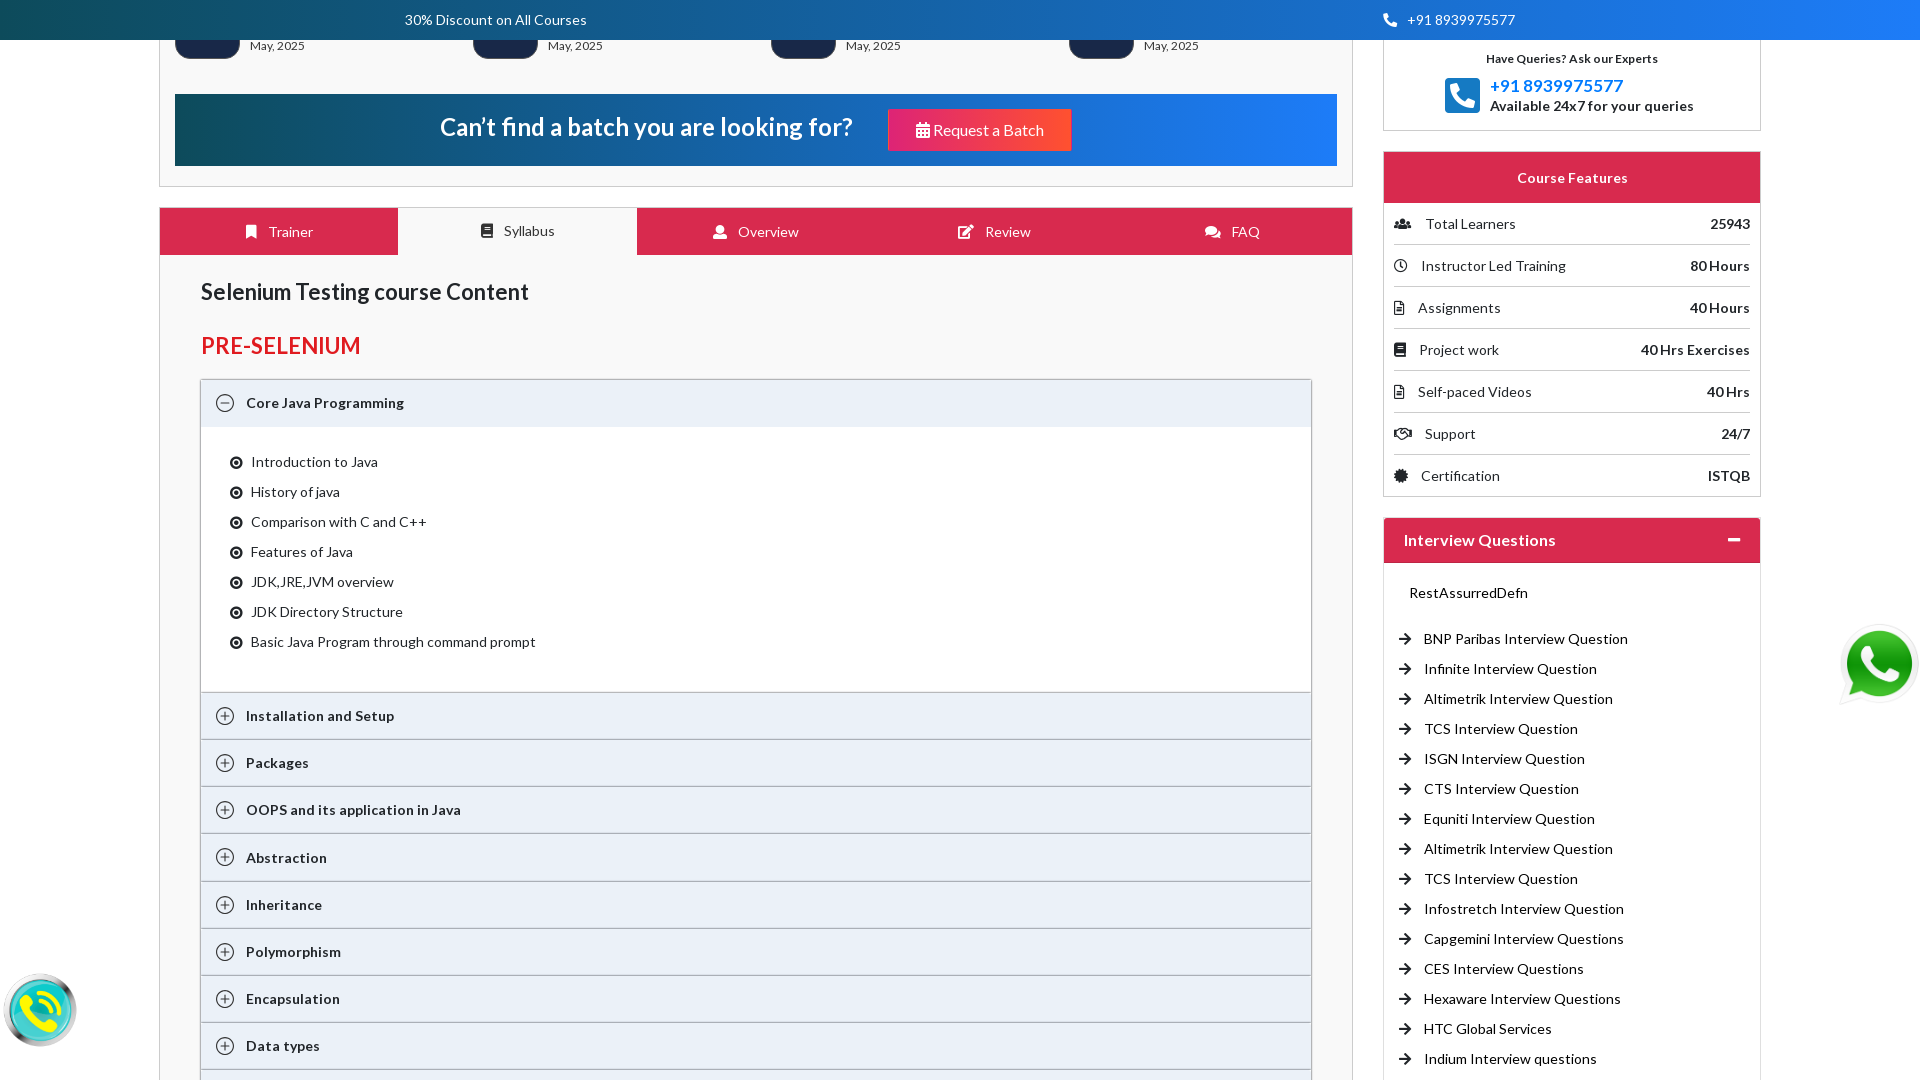

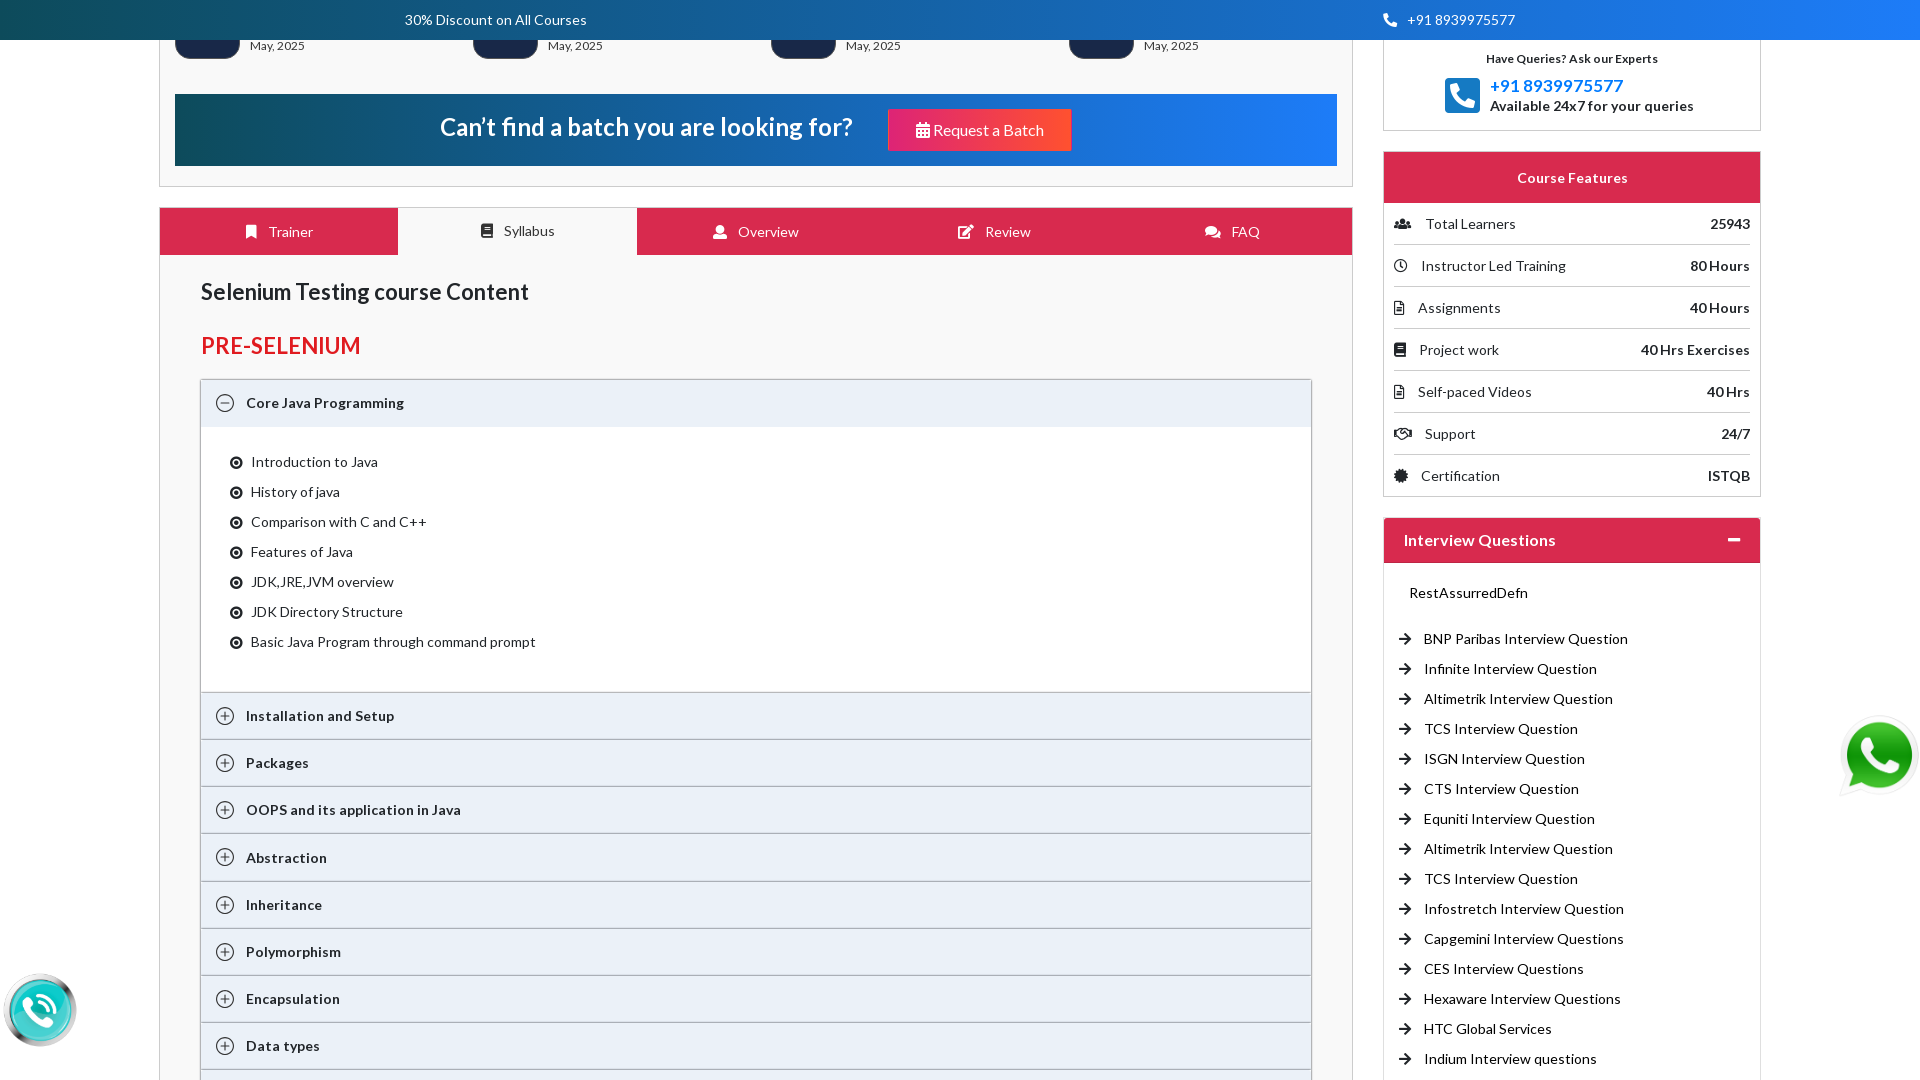